Tests the complete e-commerce checkout flow on Demoblaze: selecting a laptop from the Laptops category, adding it to cart, navigating to cart, and completing the purchase order form with customer and payment details.

Starting URL: https://www.demoblaze.com/index.html

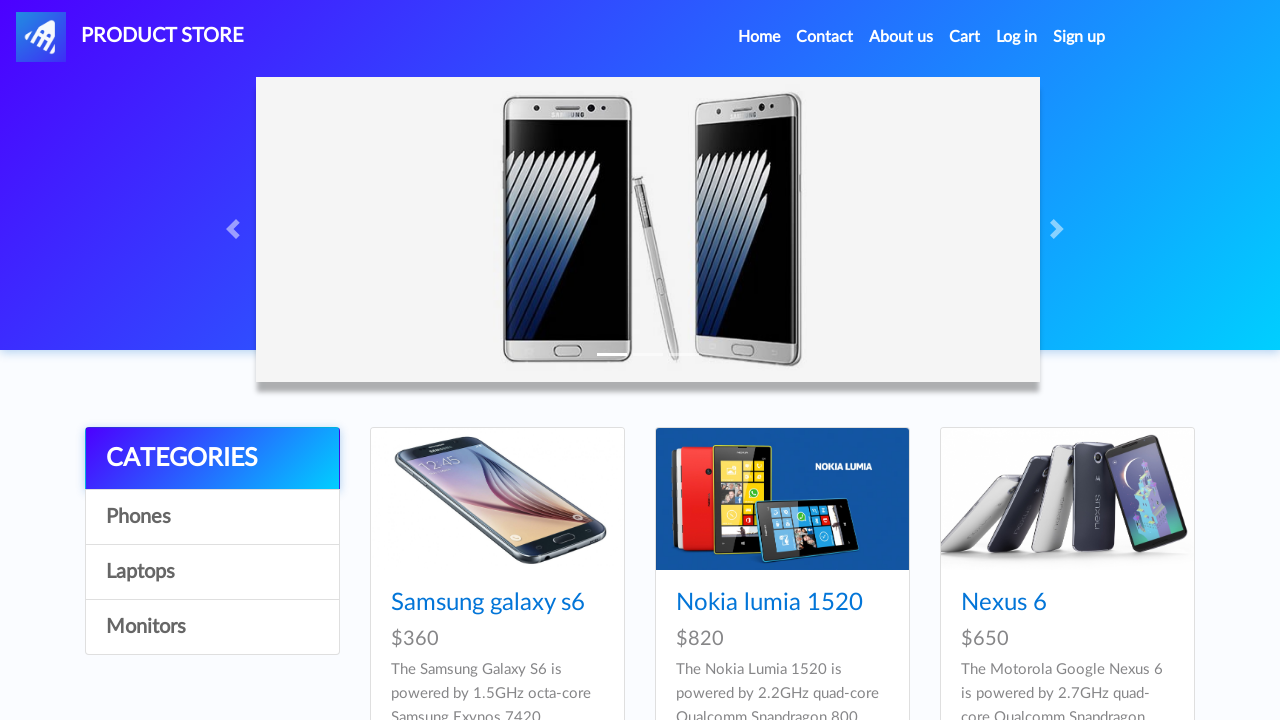

Clicked on Laptops category at (212, 572) on xpath=//a[text()='Laptops']
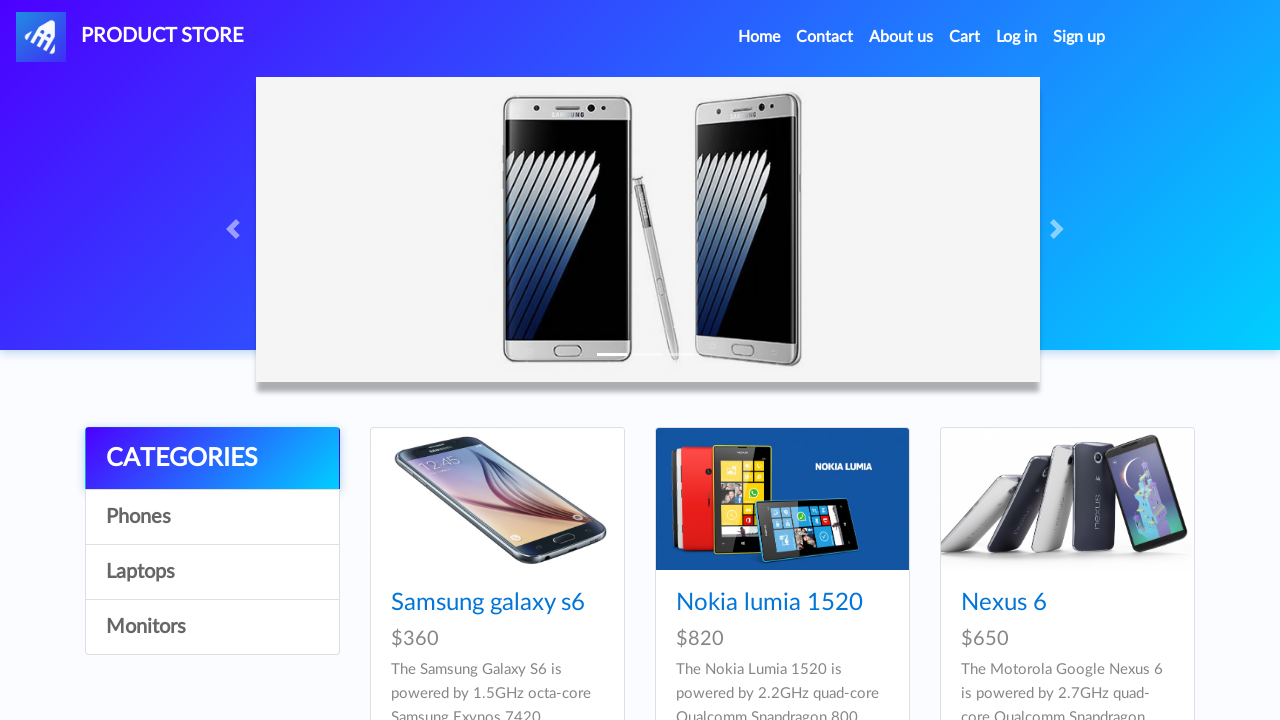

Waited 2000ms for Laptops category to load
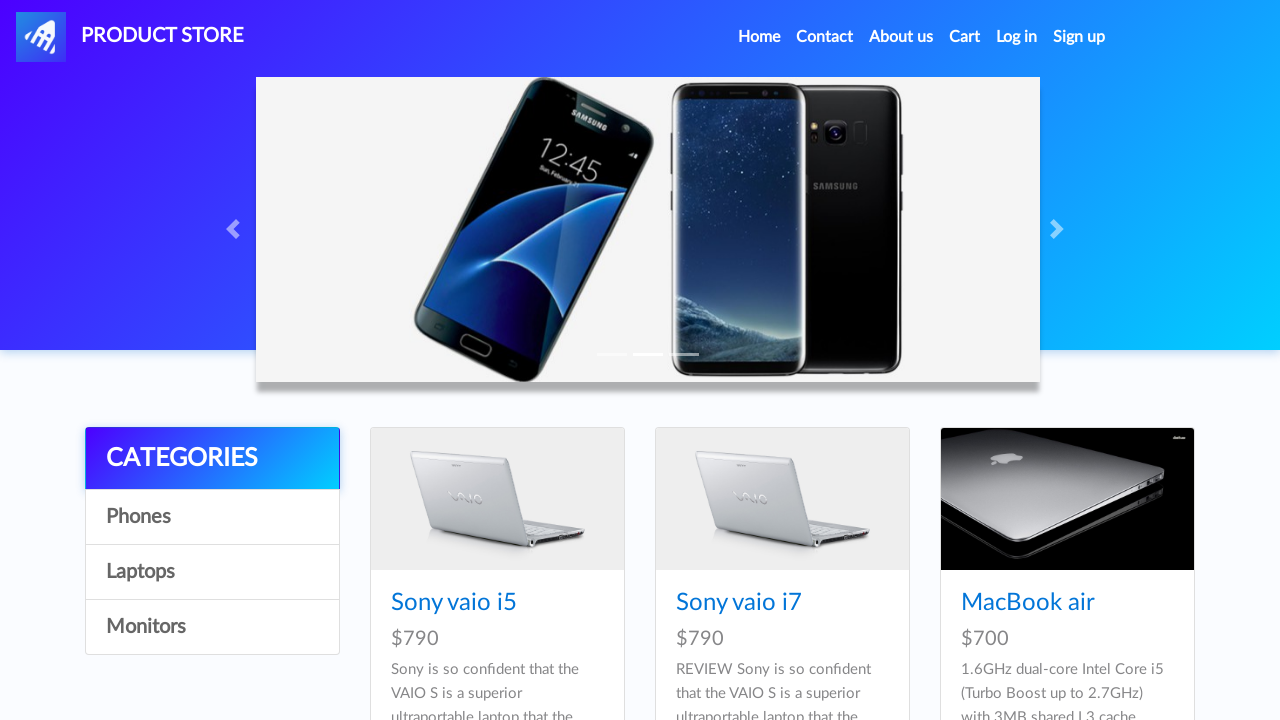

Waited for 5th laptop item to be available
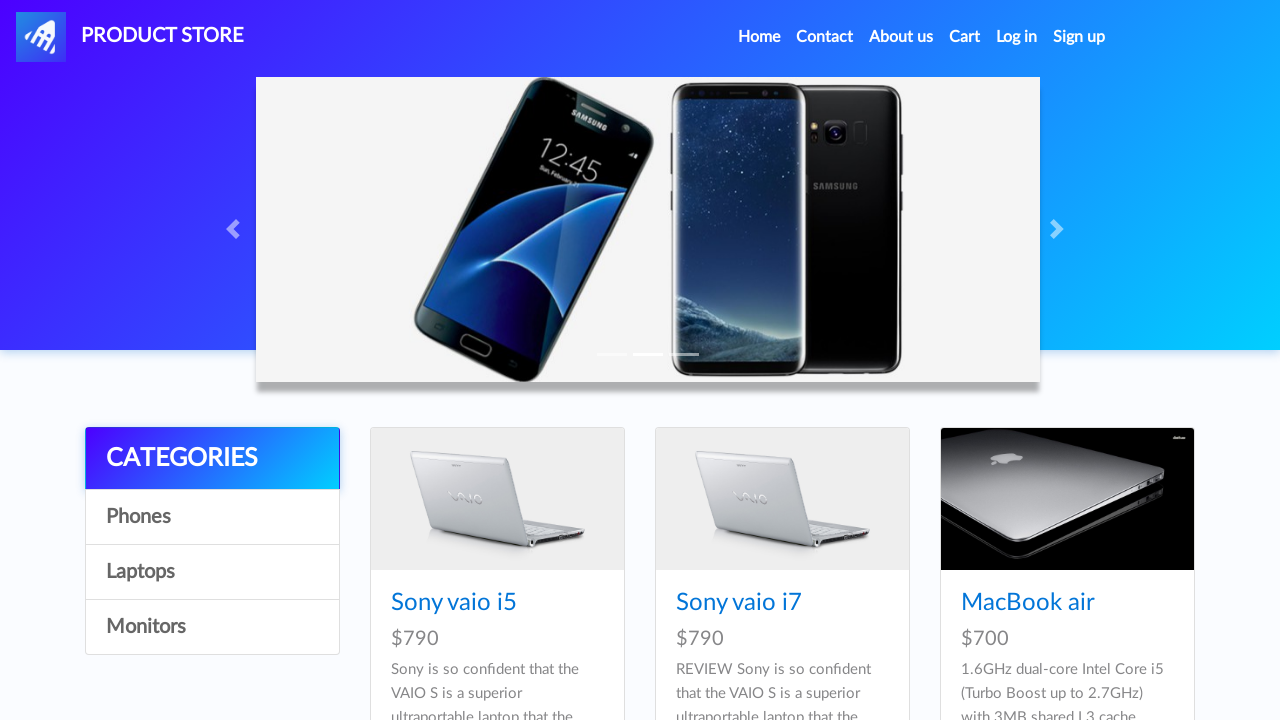

Clicked on 5th laptop in the list at (780, 361) on xpath=//*[@id="tbodyid"]/div[5]/div/div/h4/a
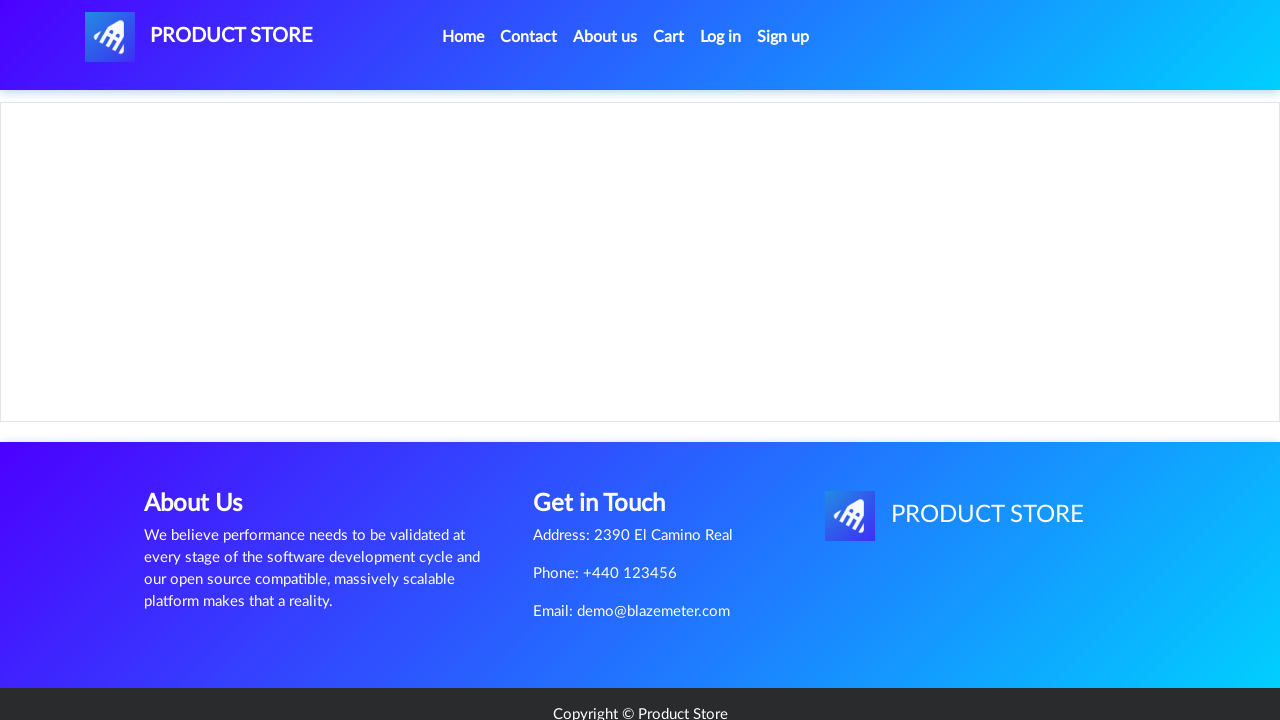

Waited 2000ms for laptop details page to load
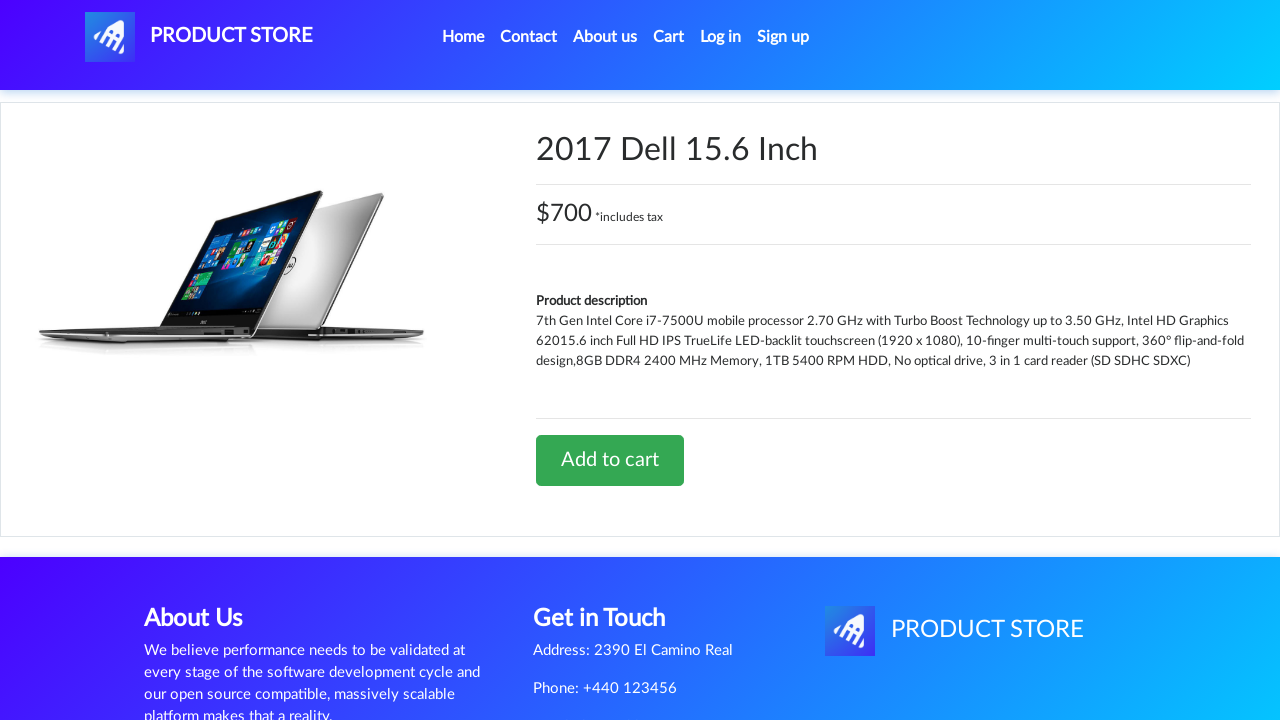

Clicked 'Add to cart' button at (610, 460) on xpath=//a[text()='Add to cart']
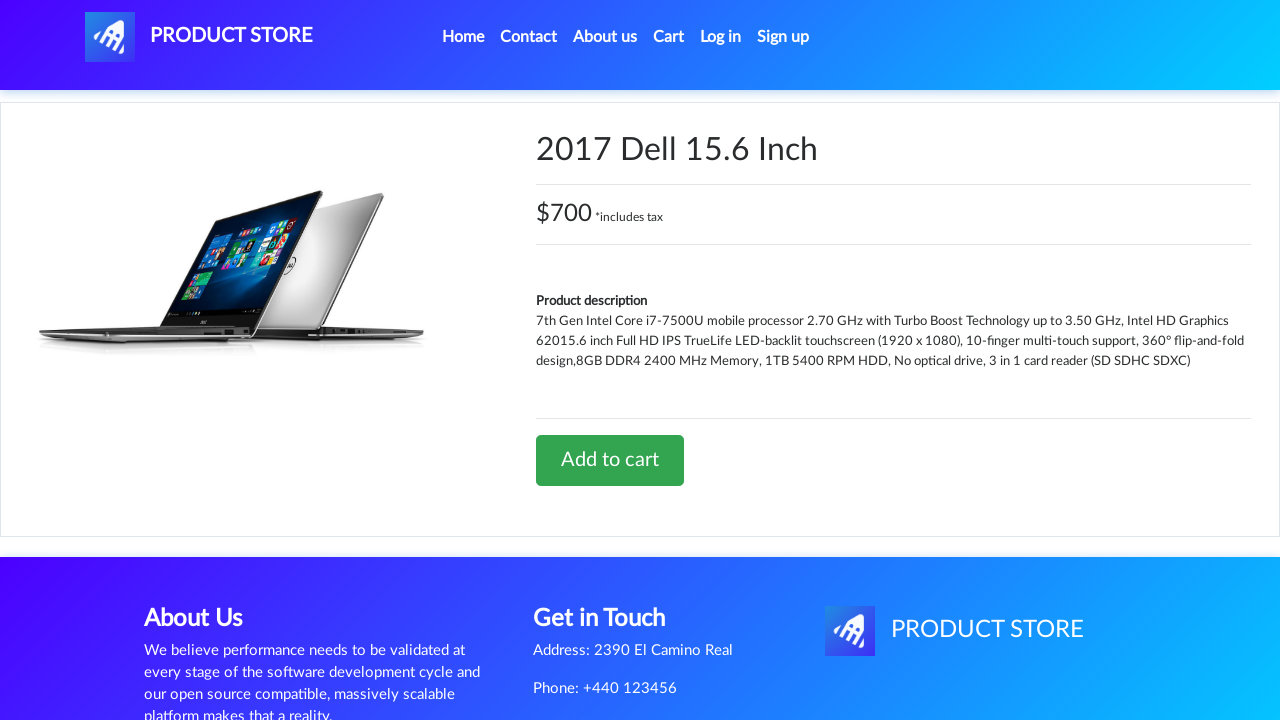

Waited 2000ms after clicking add to cart
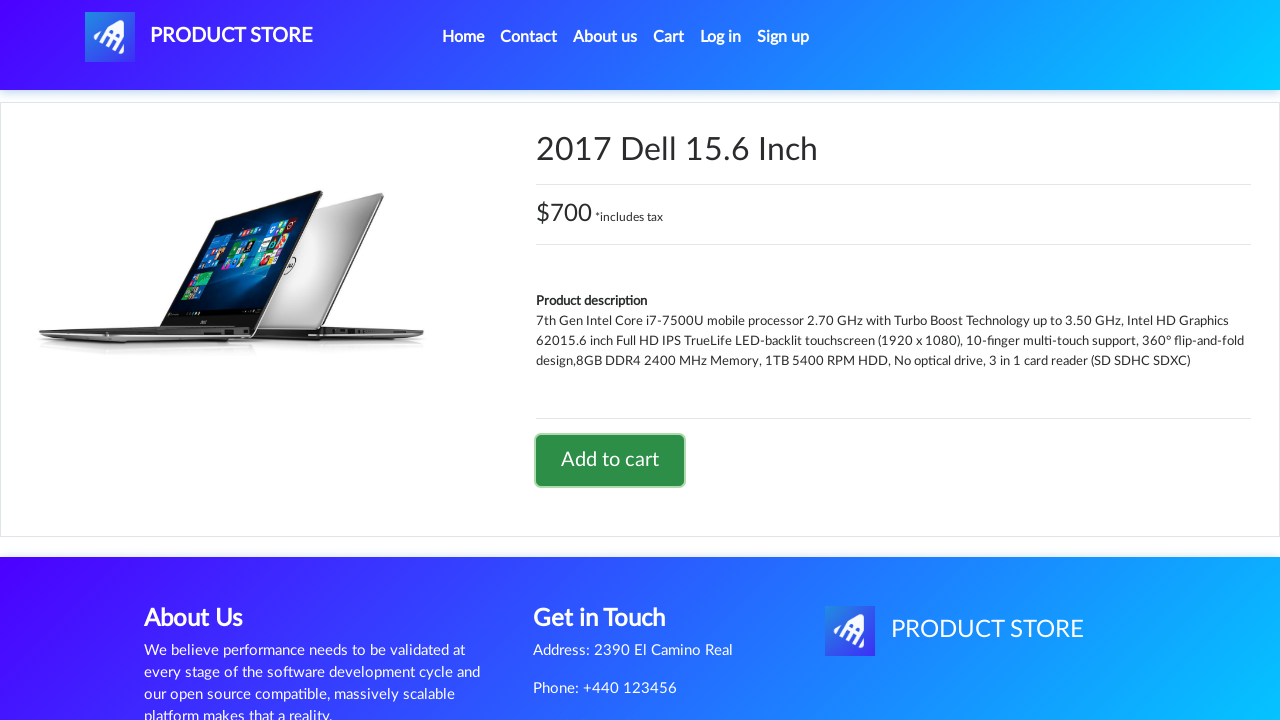

Set up dialog handler to accept confirmation
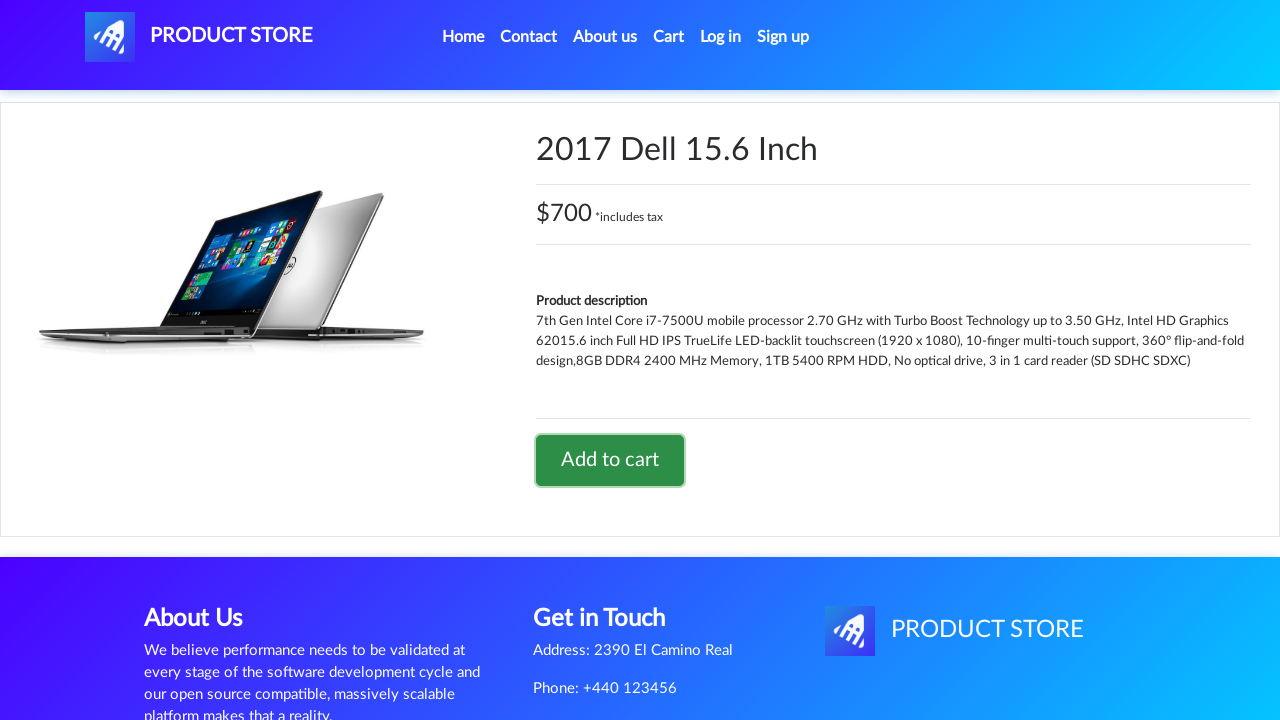

Waited 2000ms for alert dialog to be handled
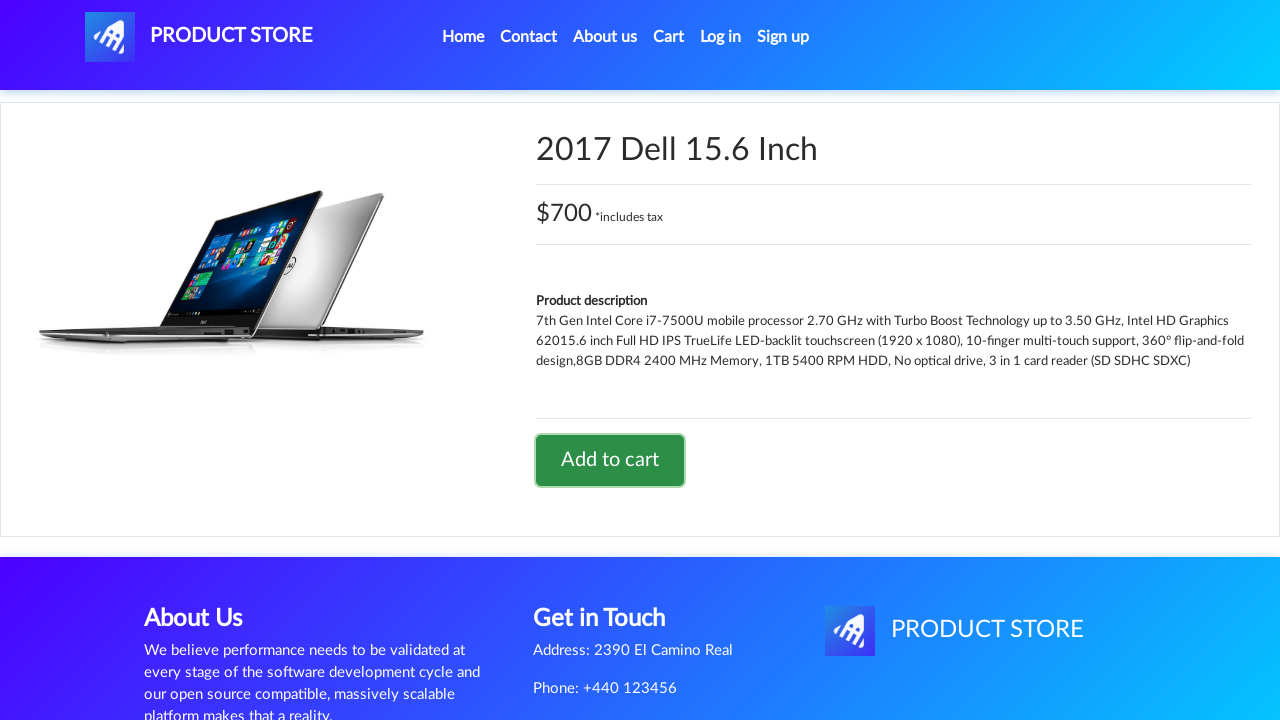

Clicked on Cart link at (669, 37) on xpath=//a[text()='Cart']
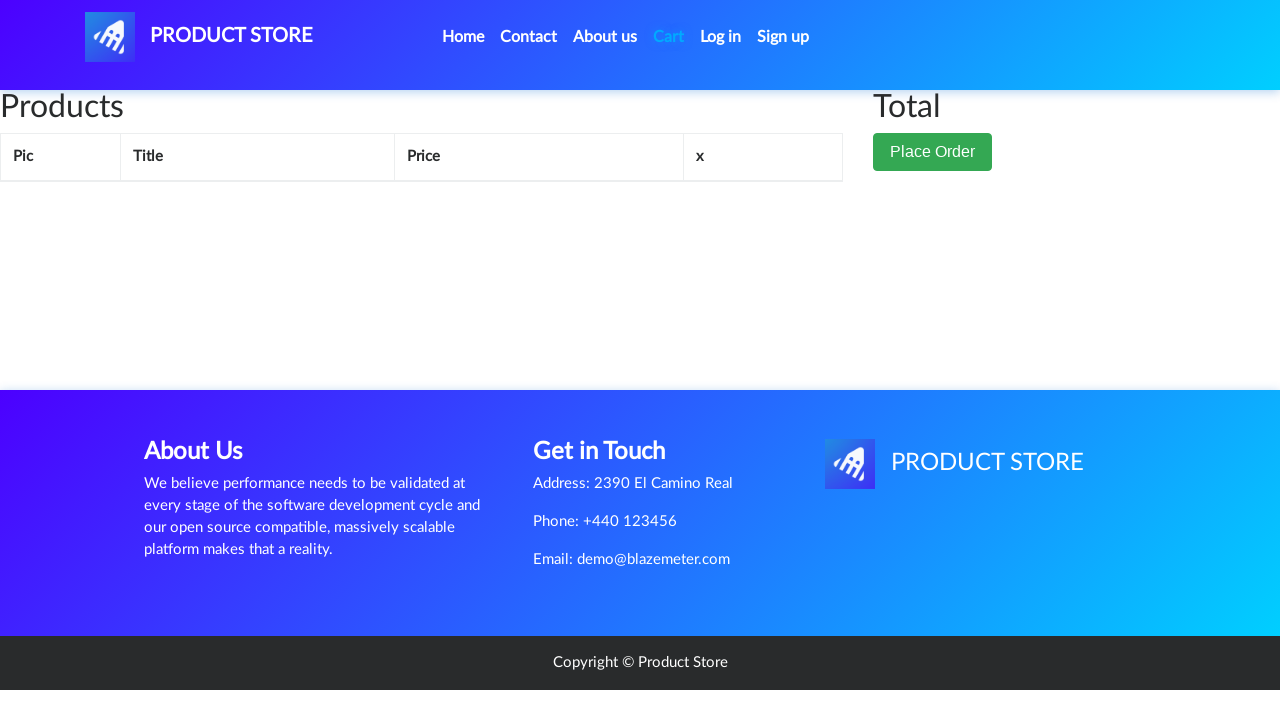

Waited 3000ms for cart page to load
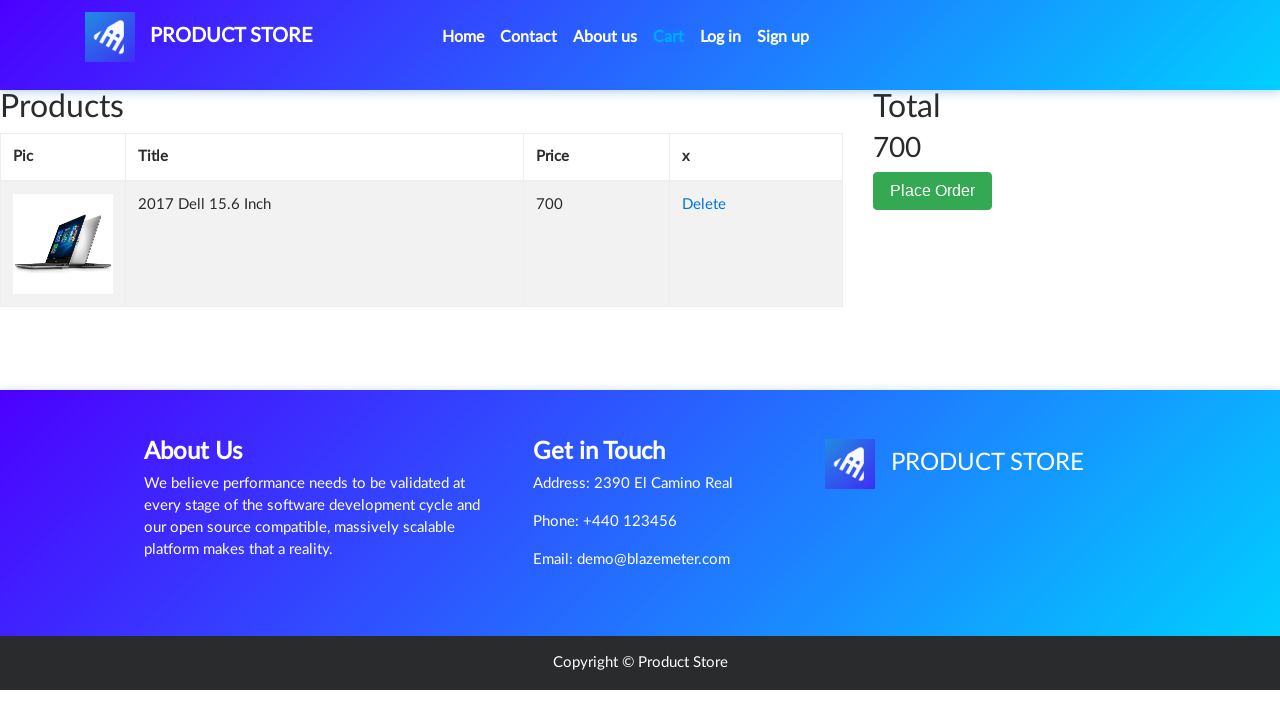

Waited for Place Order button to be available
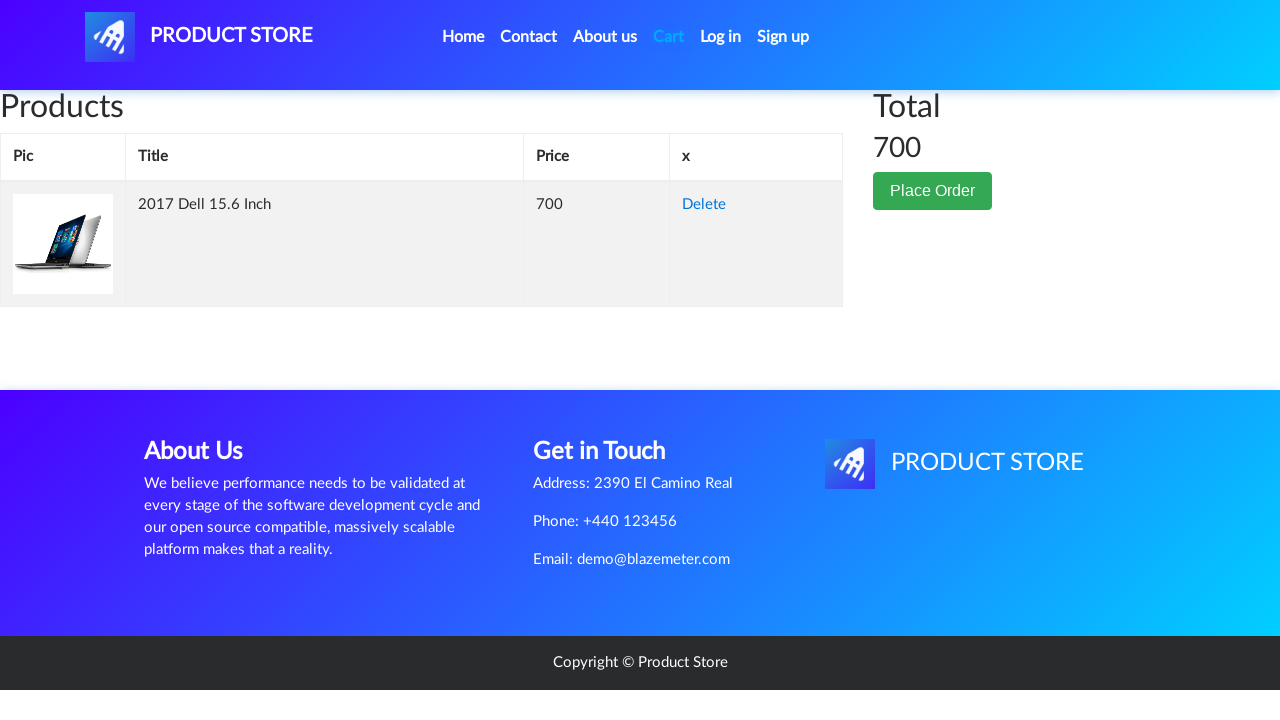

Clicked Place Order button at (933, 191) on xpath=//*[@id="page-wrapper"]/div/div[2]/button
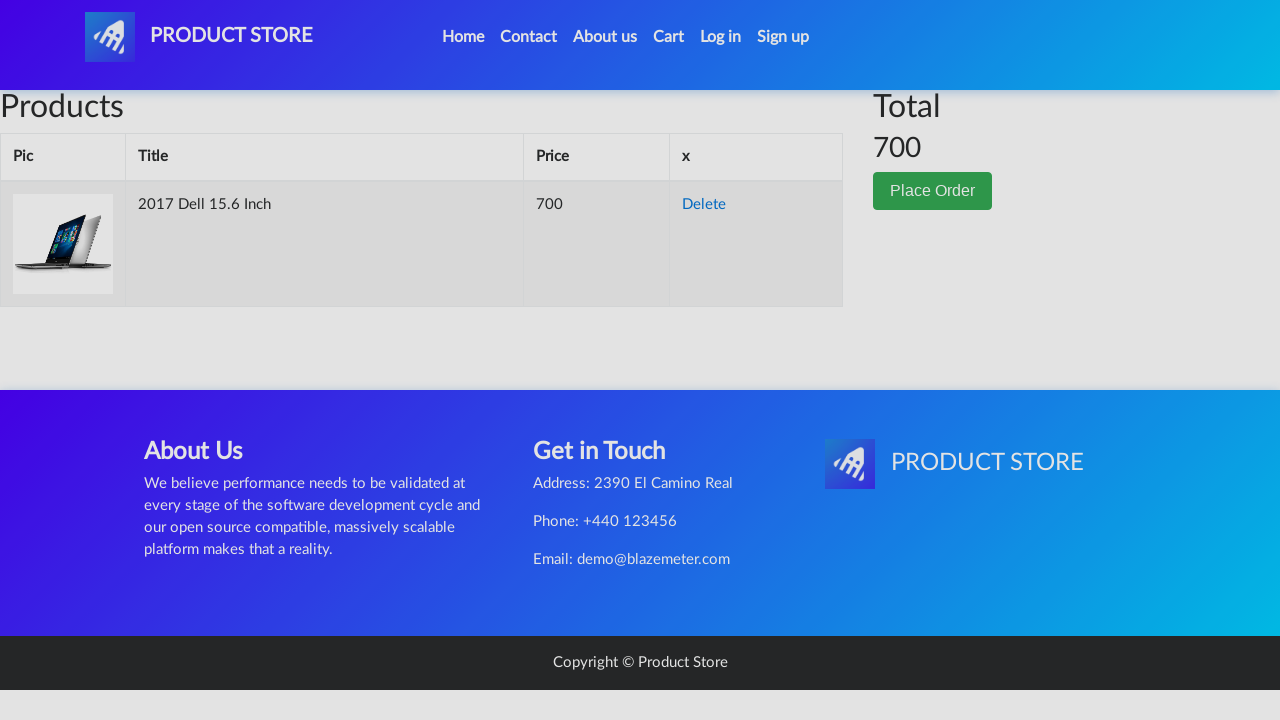

Waited 2000ms for order form modal to appear
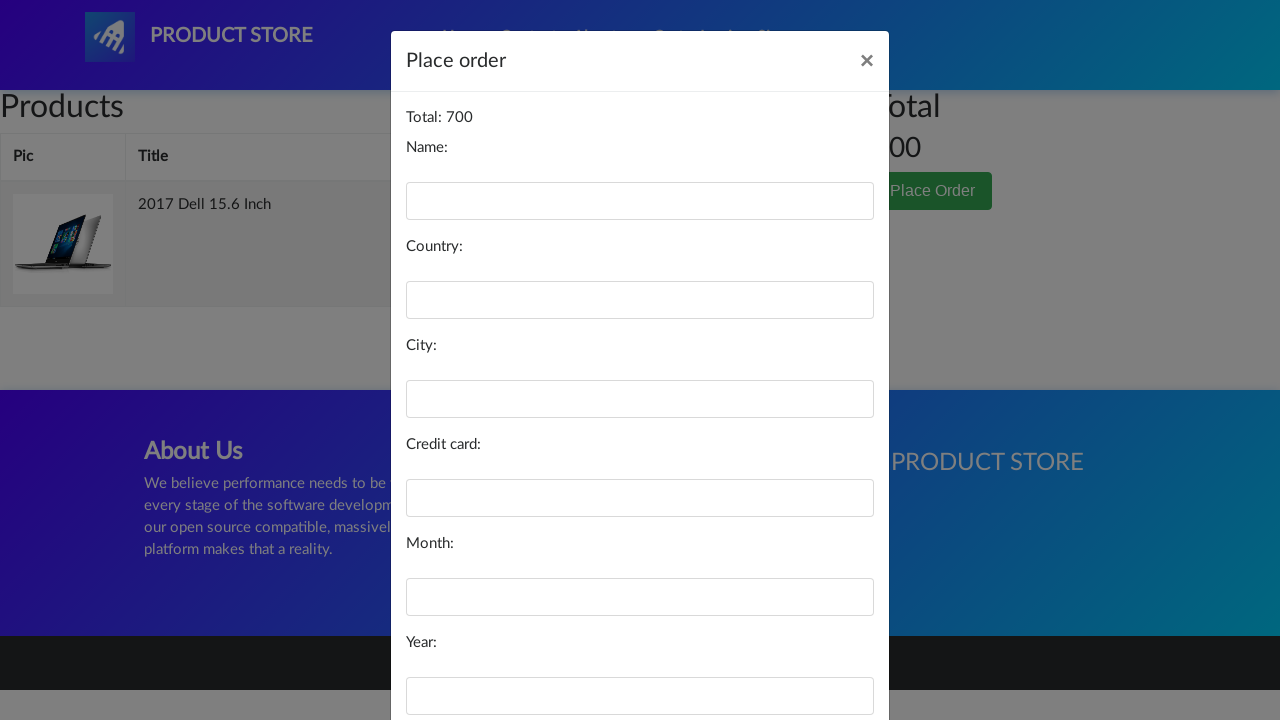

Waited for name field to be available
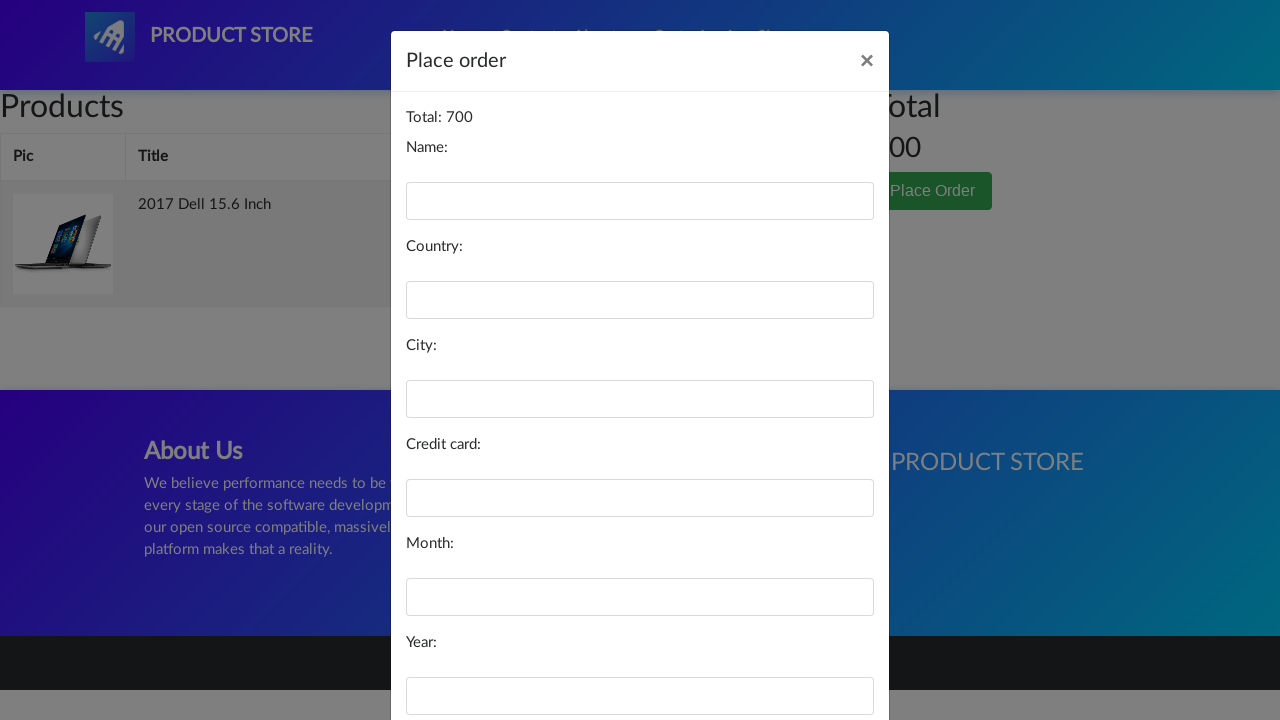

Filled in name field with 'John Smith' on #name
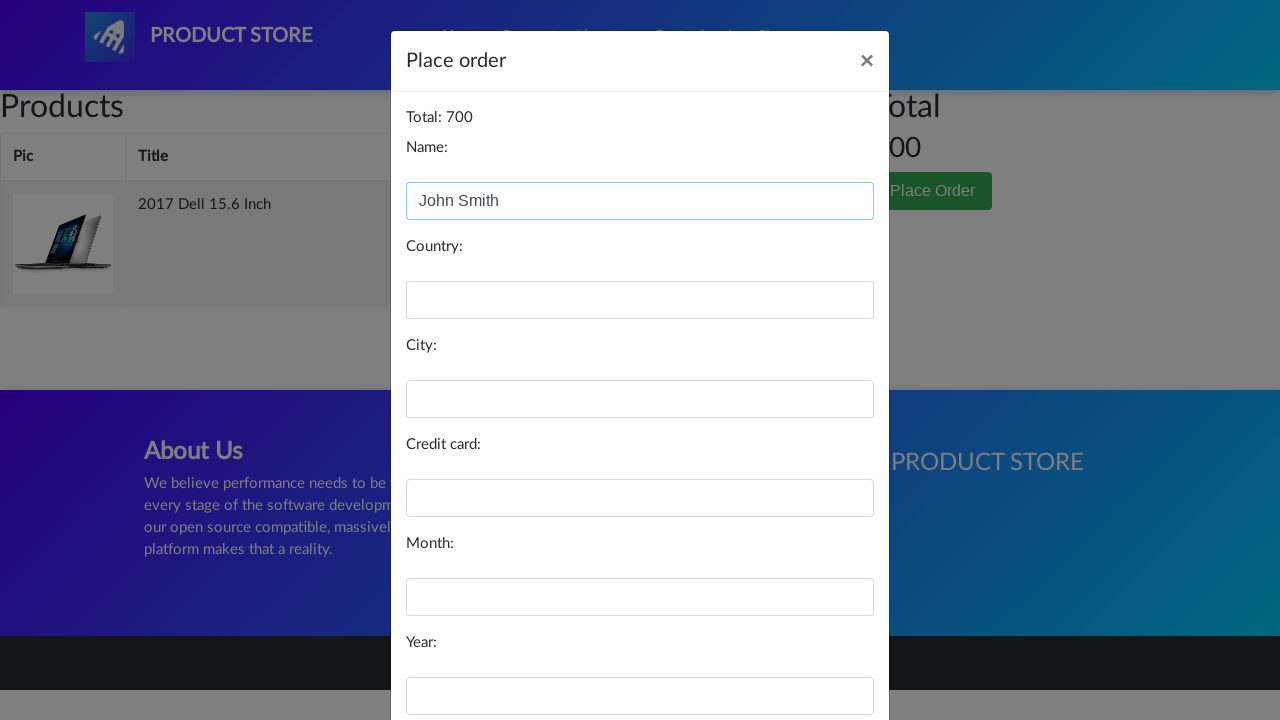

Filled in country field with 'United States' on #country
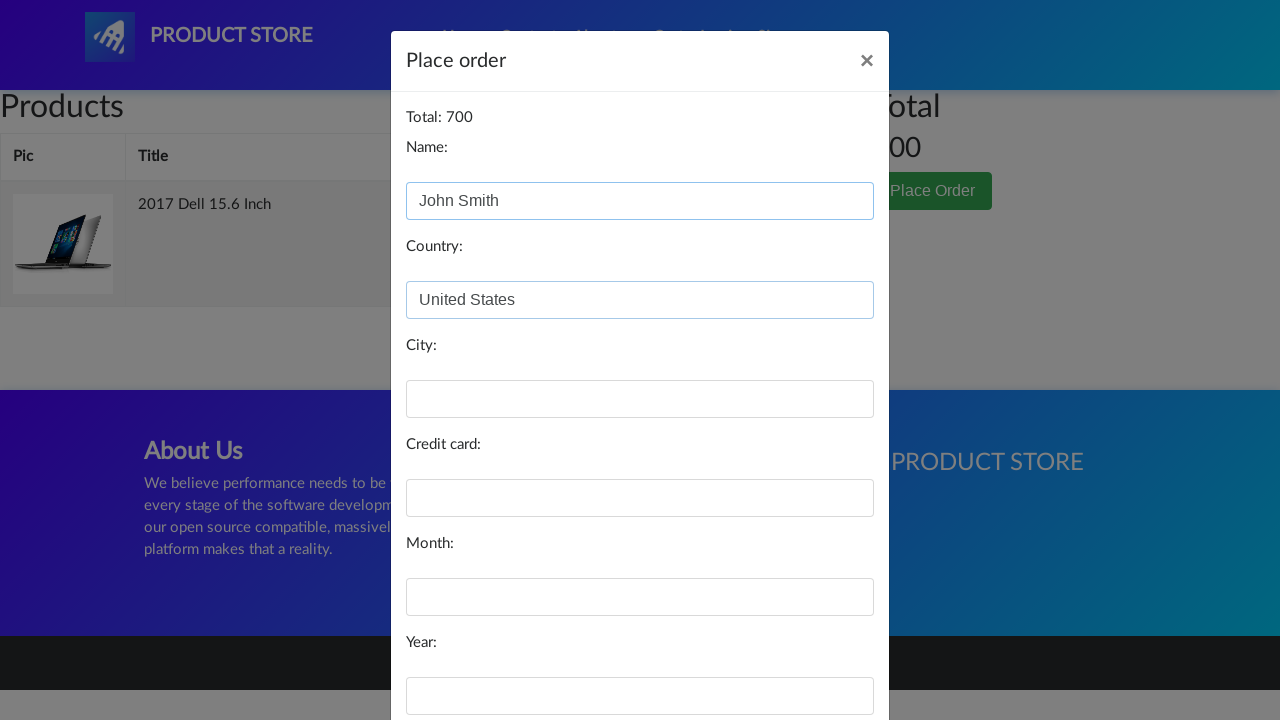

Filled in city field with 'New York' on #city
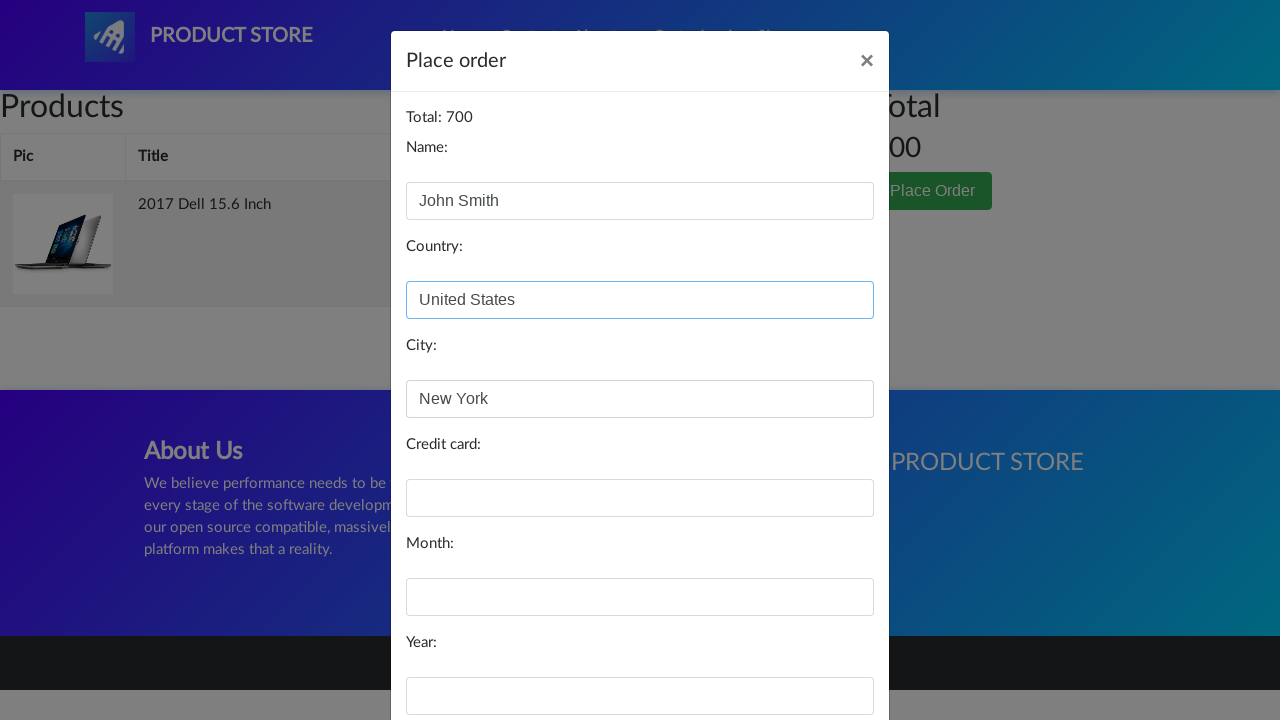

Filled in credit card field with test card number on #card
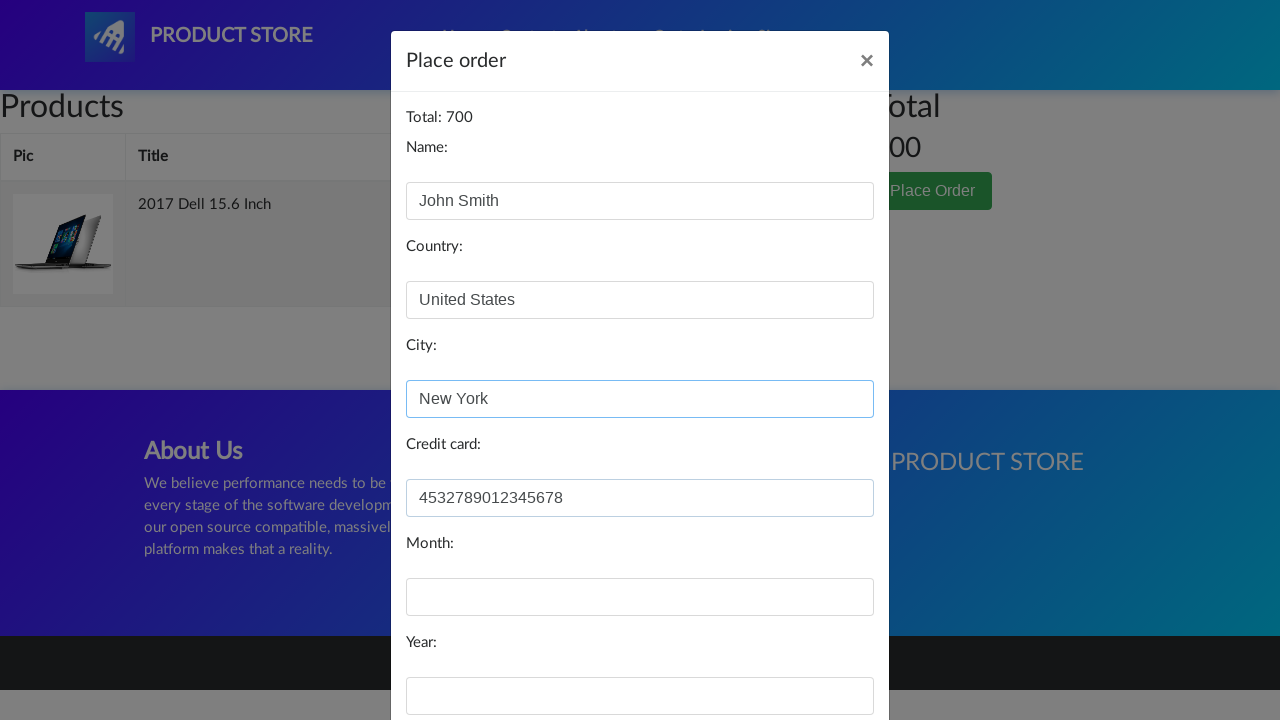

Filled in expiry month field with '11' on #month
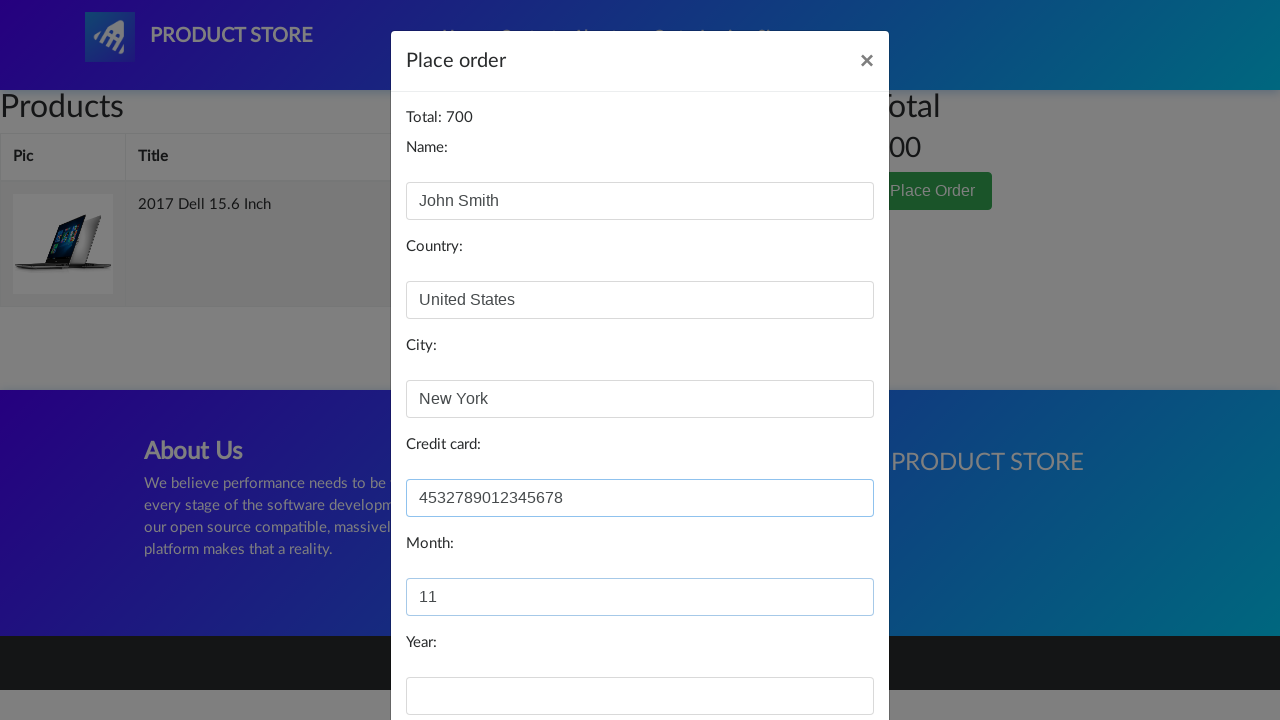

Filled in expiry year field with '2028' on #year
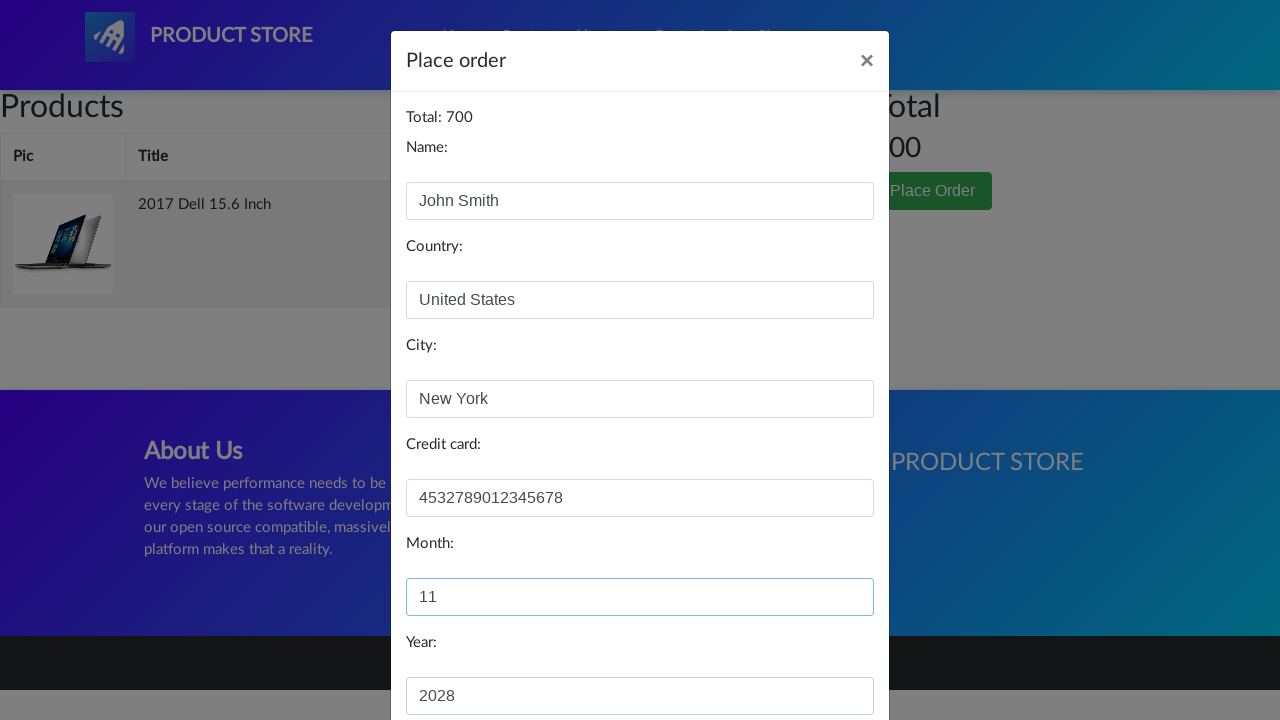

Clicked Purchase button to complete order at (823, 655) on xpath=//*[@id="orderModal"]/div/div/div[3]/button[2]
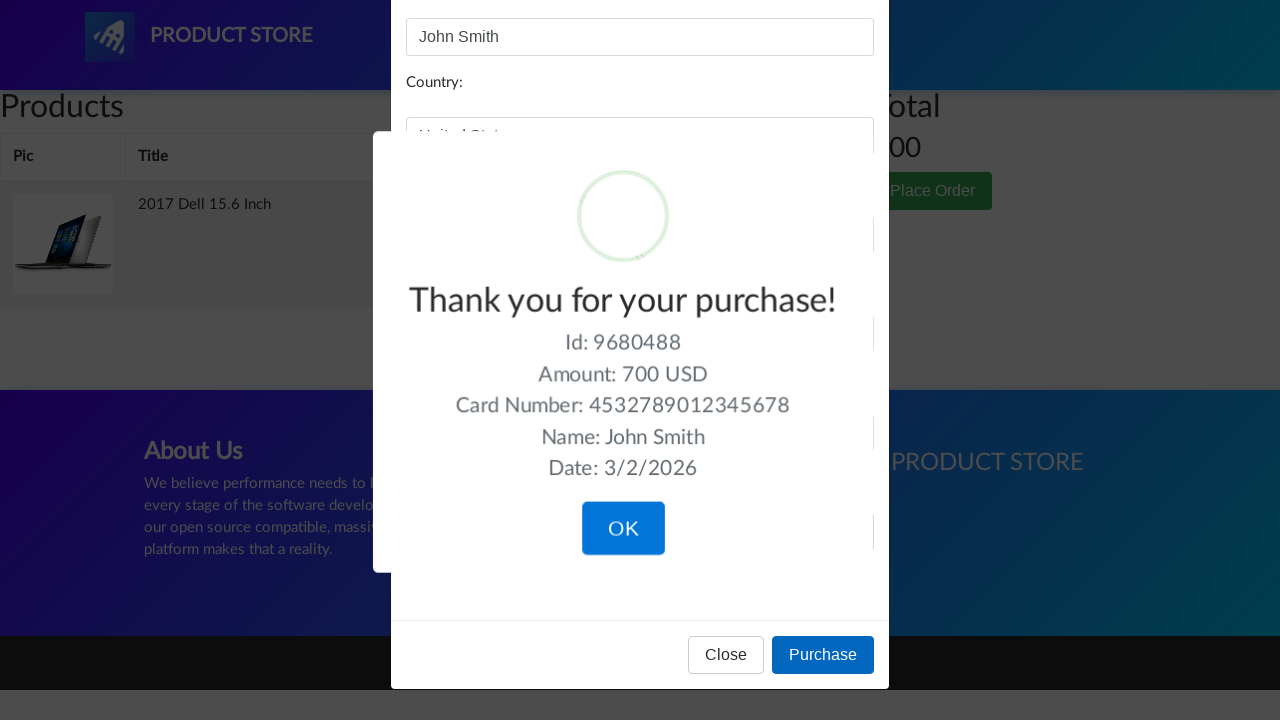

Waited 2000ms for purchase confirmation
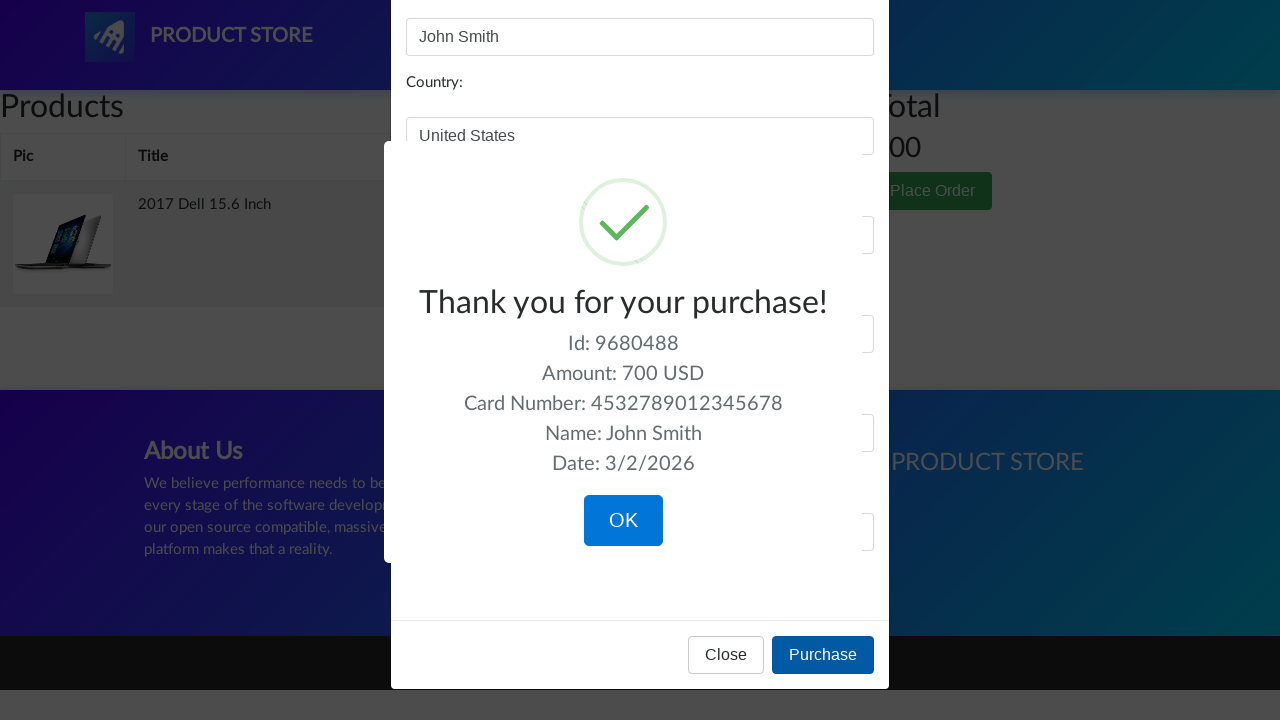

Waited for confirmation modal OK button to be available
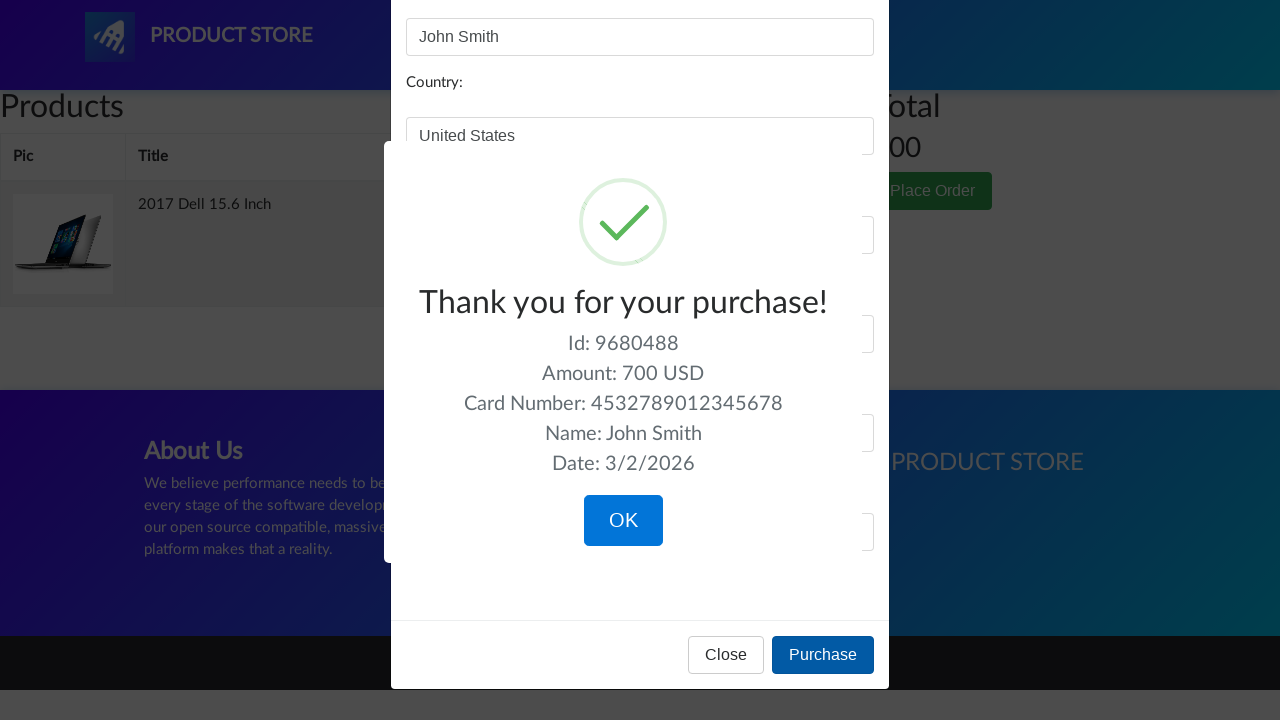

Clicked OK button on confirmation modal to complete checkout at (623, 521) on xpath=/html/body/div[10]/div[7]/div/button
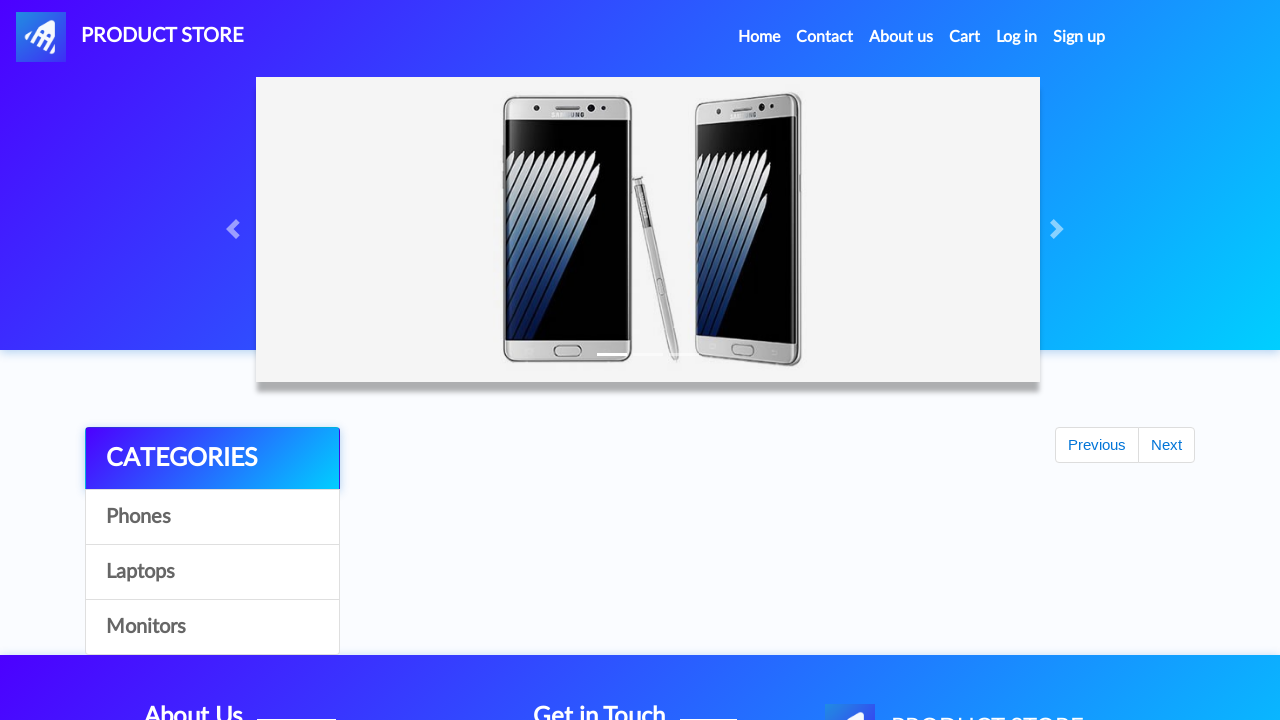

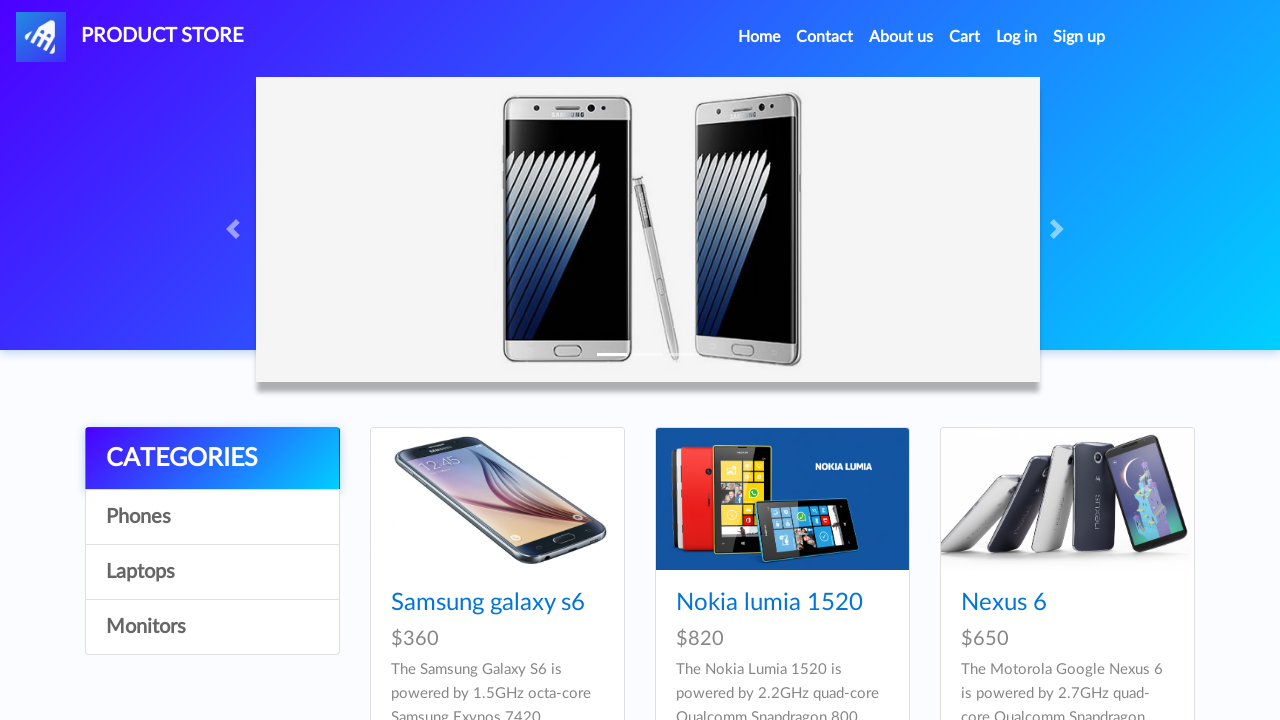